Tests browser window and tab handling by opening new tabs/windows, switching between them, and closing them. Covers tabbed browsing, separate windows, and multiple windows scenarios.

Starting URL: https://demo.automationtesting.in/Windows.html

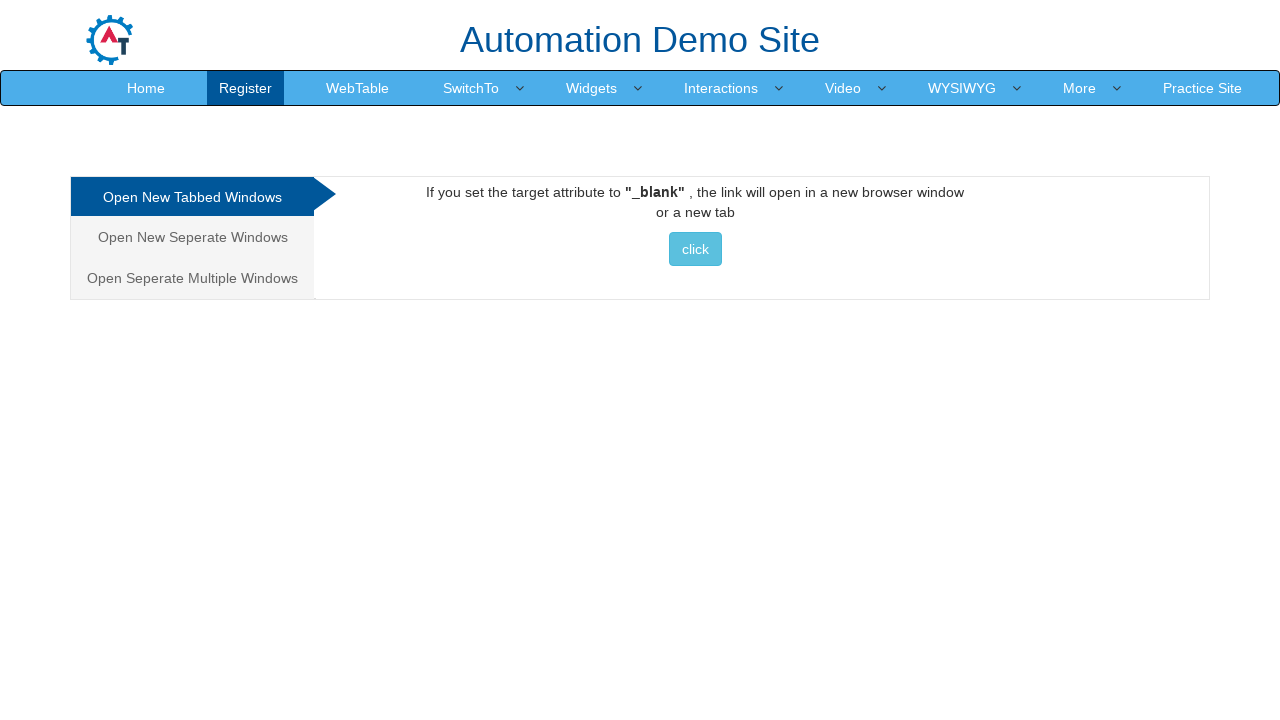

Clicked on the Tabbed browsing option at (192, 197) on .nav-stacked > li:nth-child(1) > a
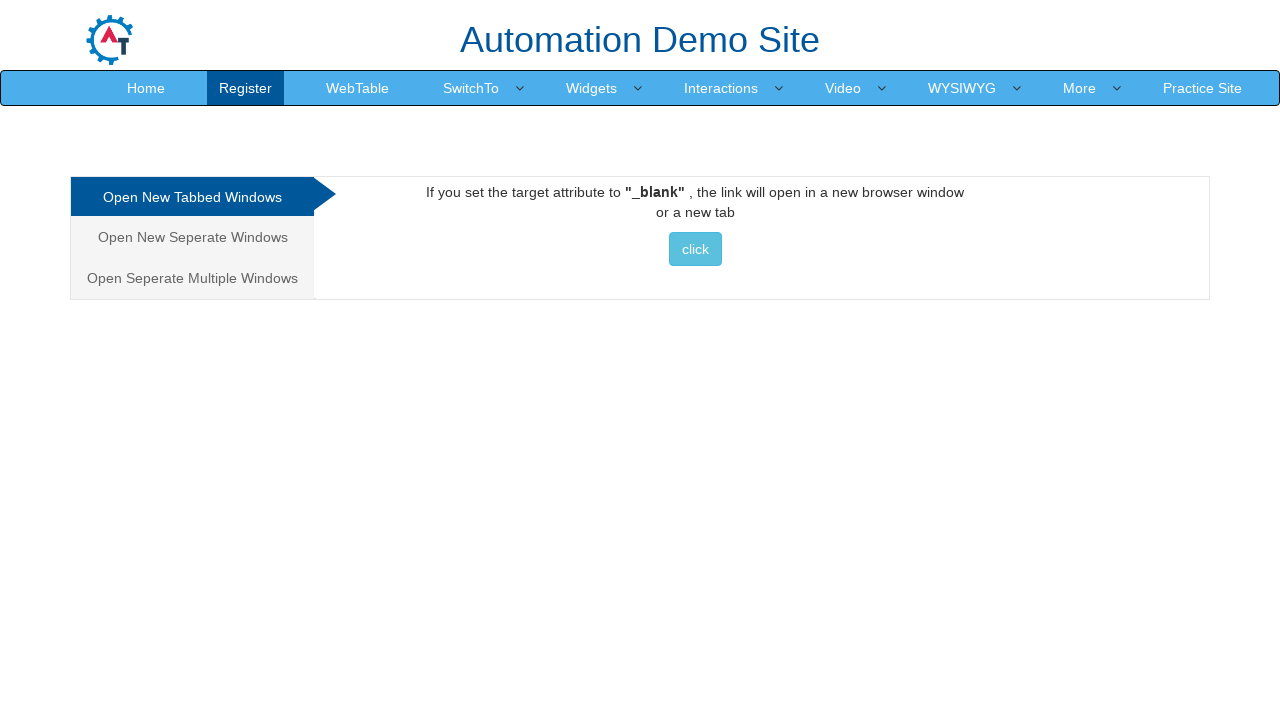

Clicked button to open a new tab at (695, 249) on #Tabbed > a > button
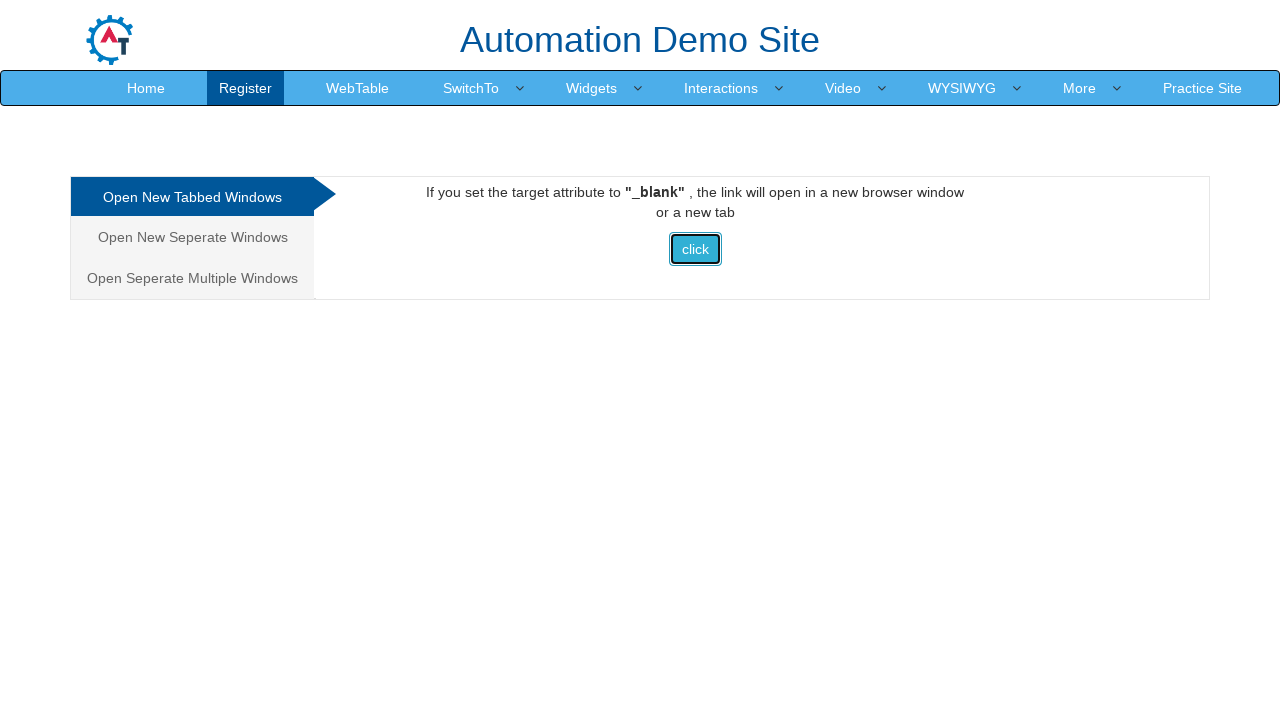

Waited 1 second for new tab to open
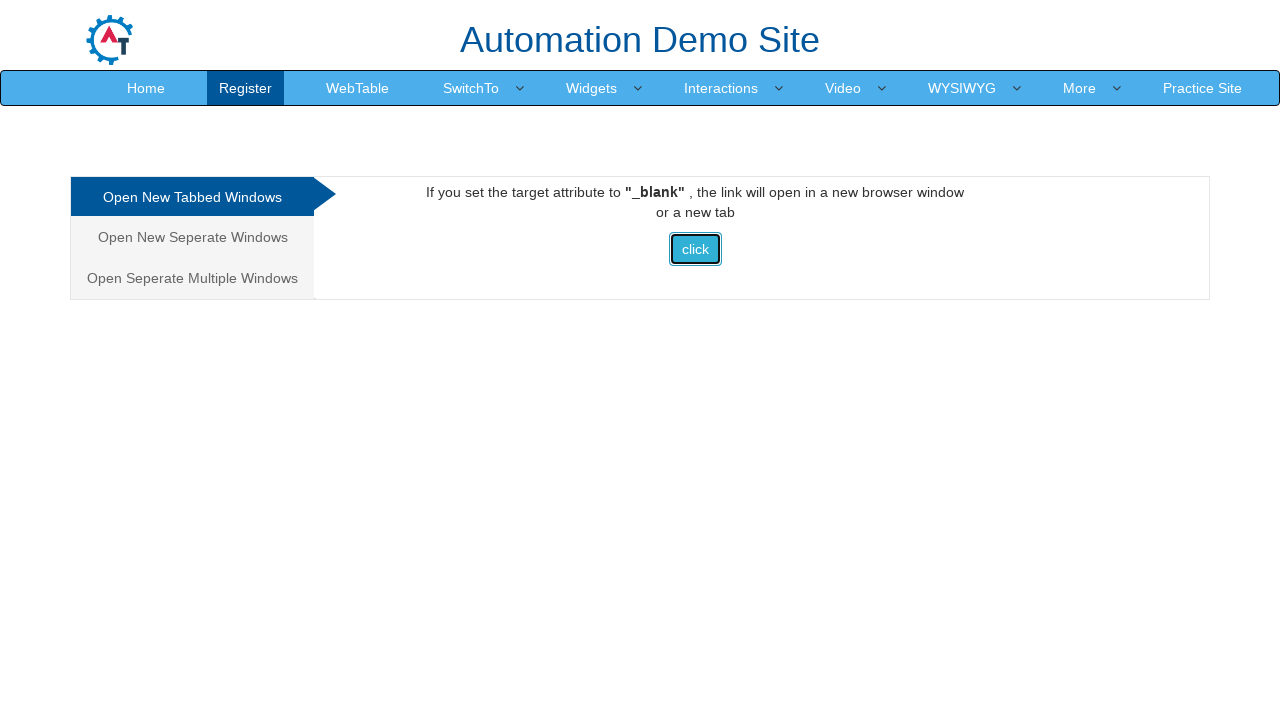

Retrieved all open pages from context
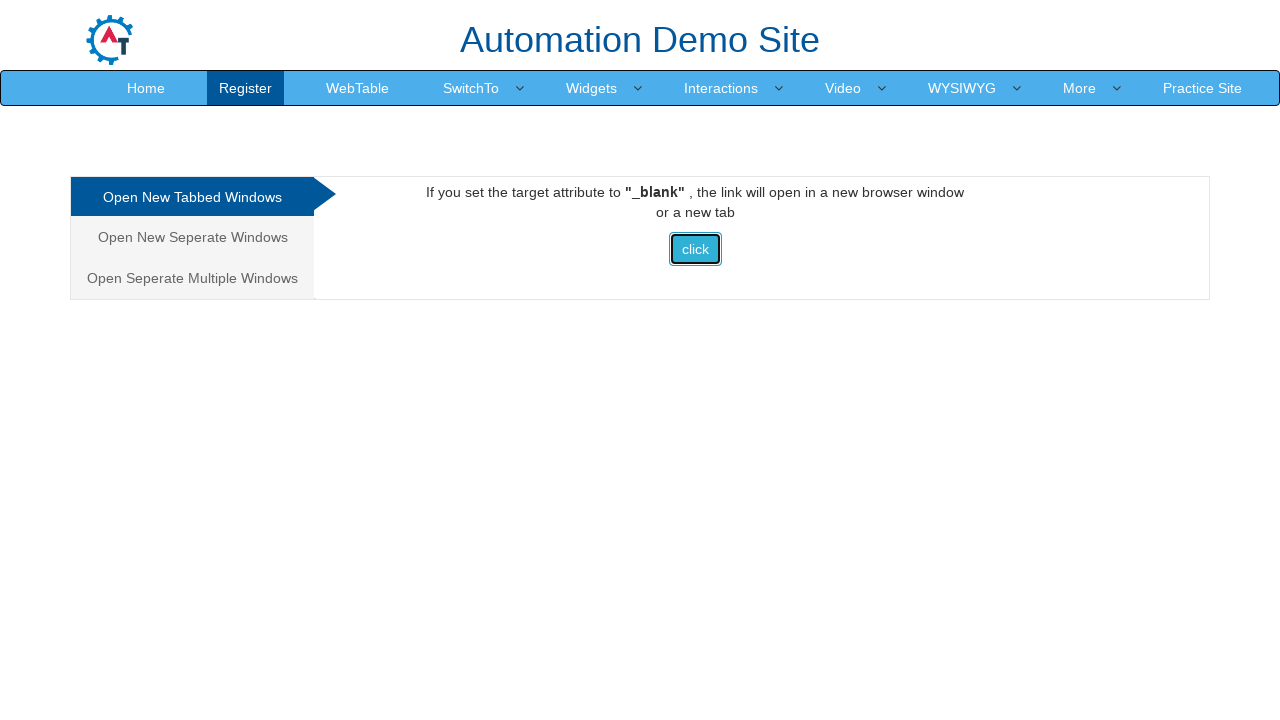

Selected the new tab (second page)
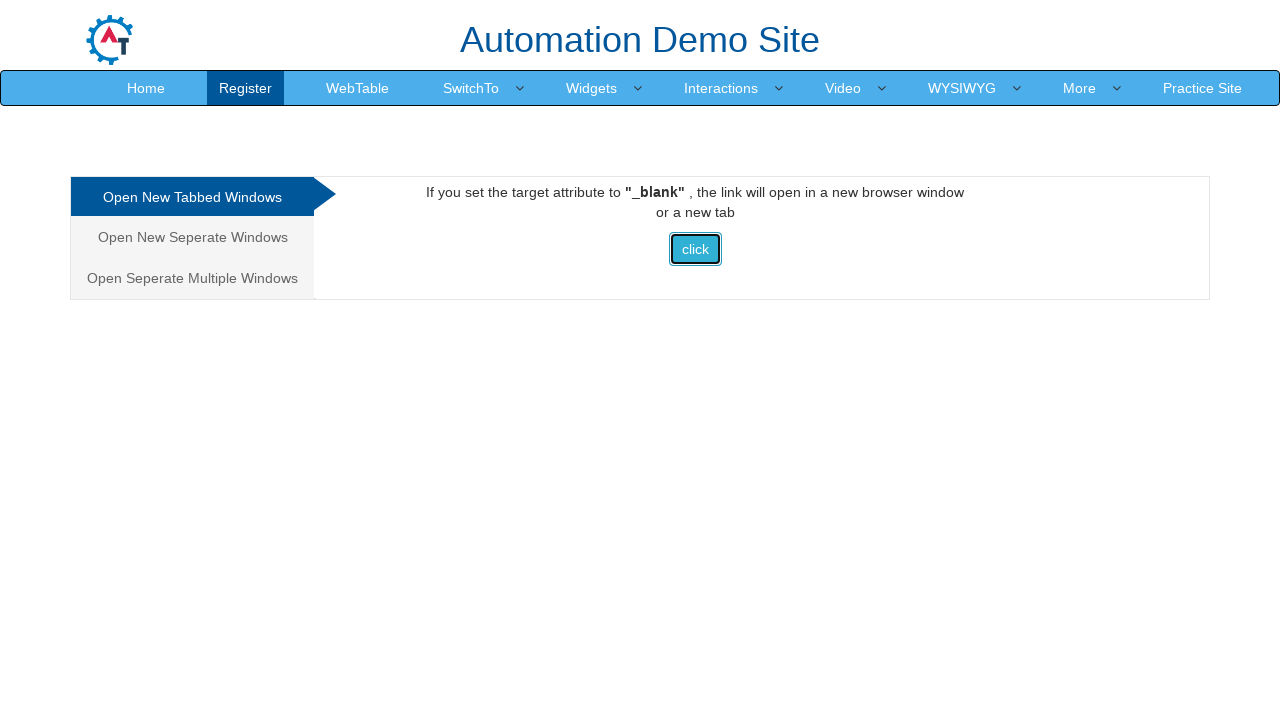

Brought the new tab to the front
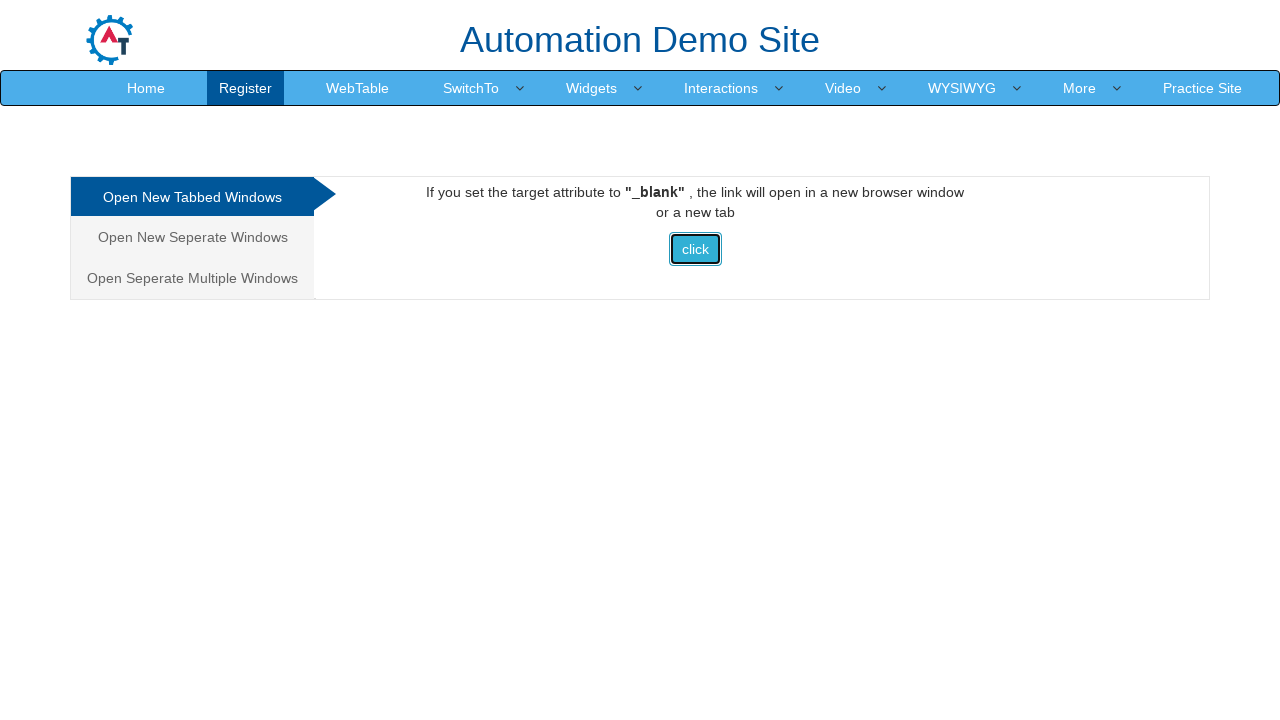

Closed the new tab
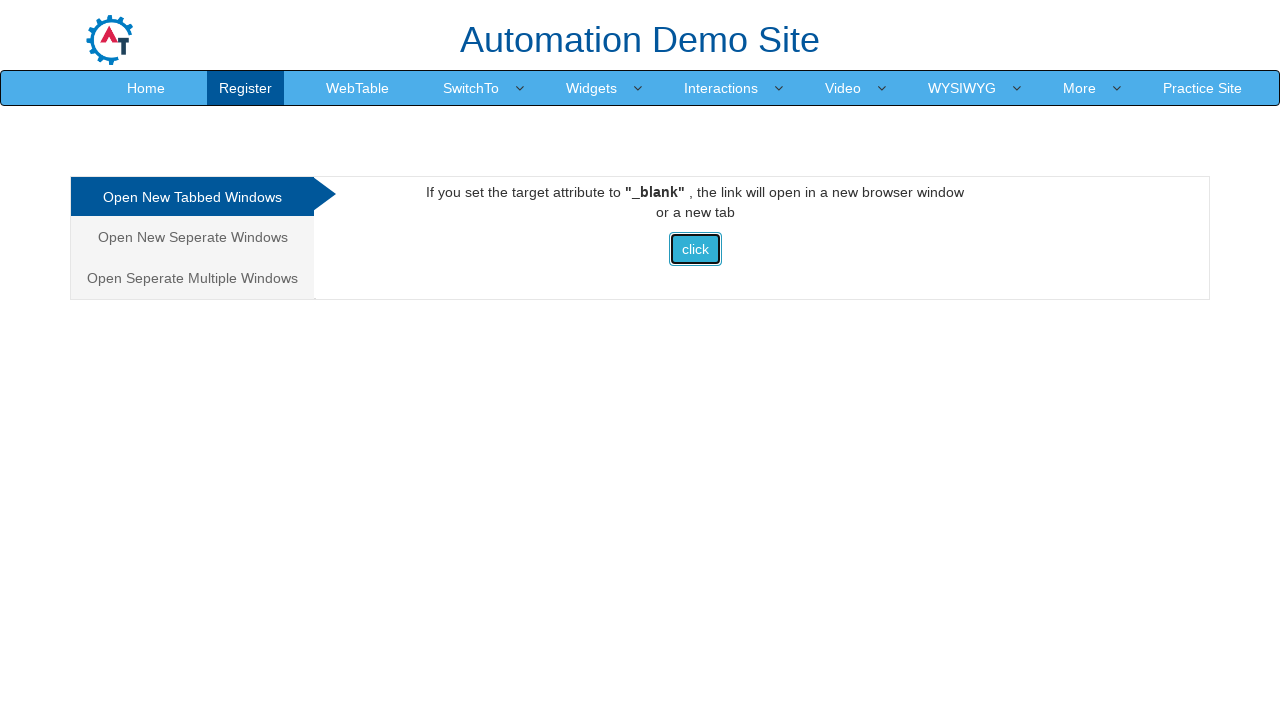

Brought the original tab back to the front
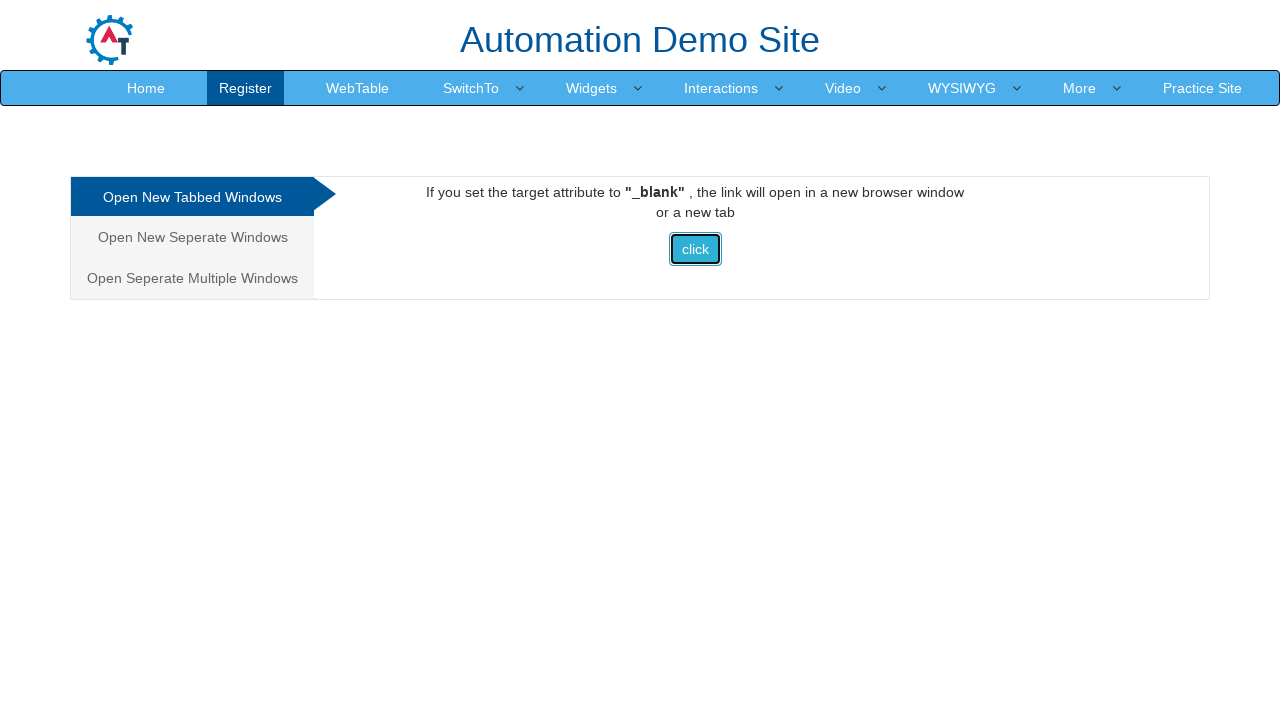

Clicked on the Separate Window option at (192, 237) on .nav-stacked > li:nth-child(2) > a
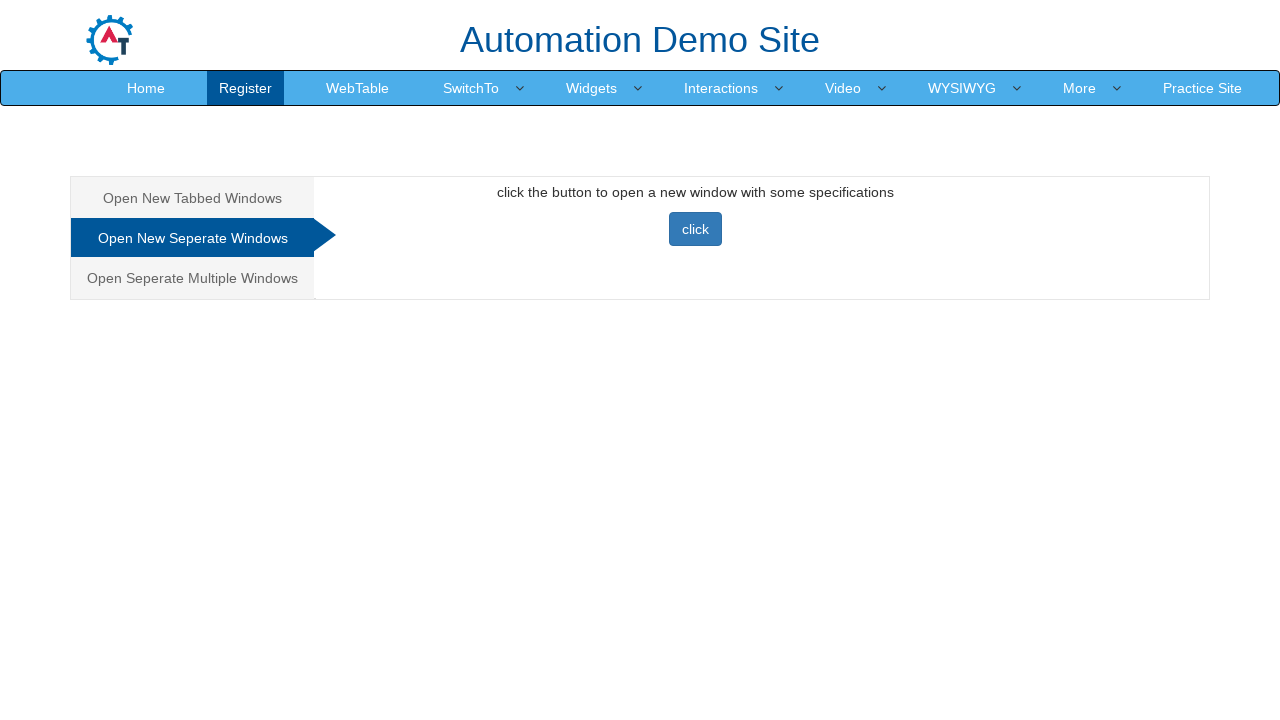

Clicked button to open a separate window at (695, 229) on #Seperate > button
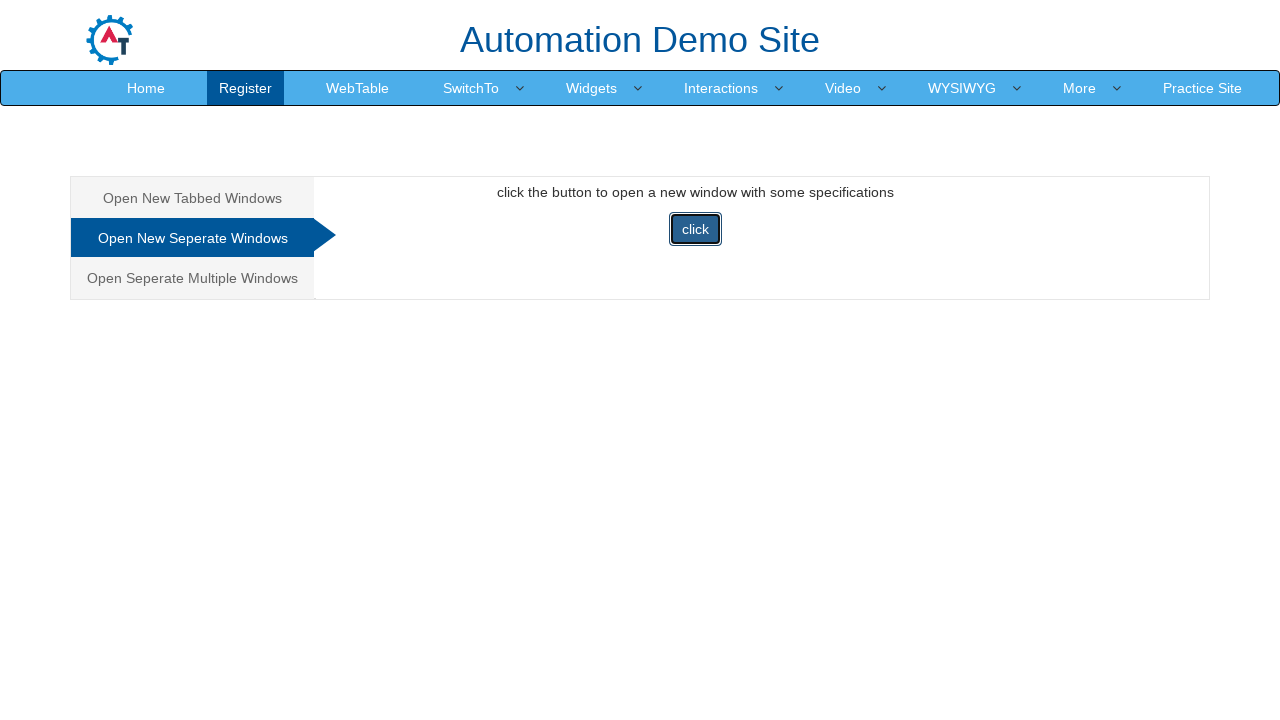

Waited 1 second for separate window to open
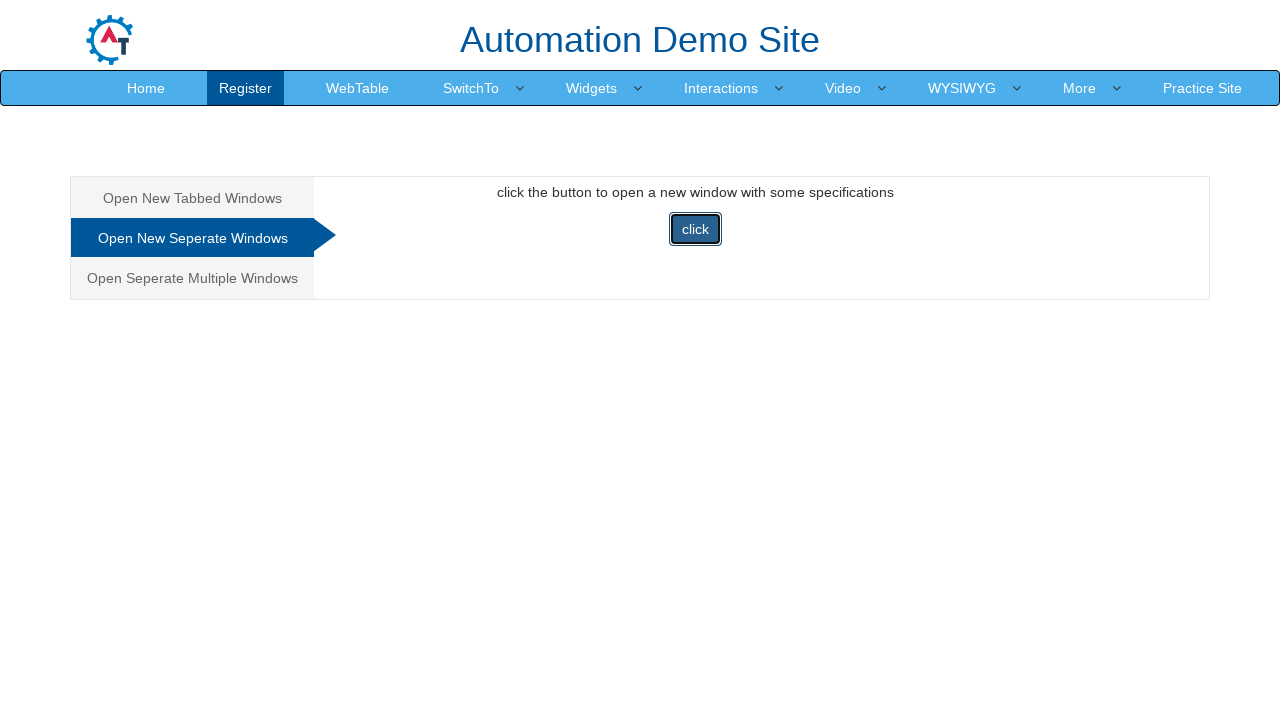

Retrieved all open pages from context
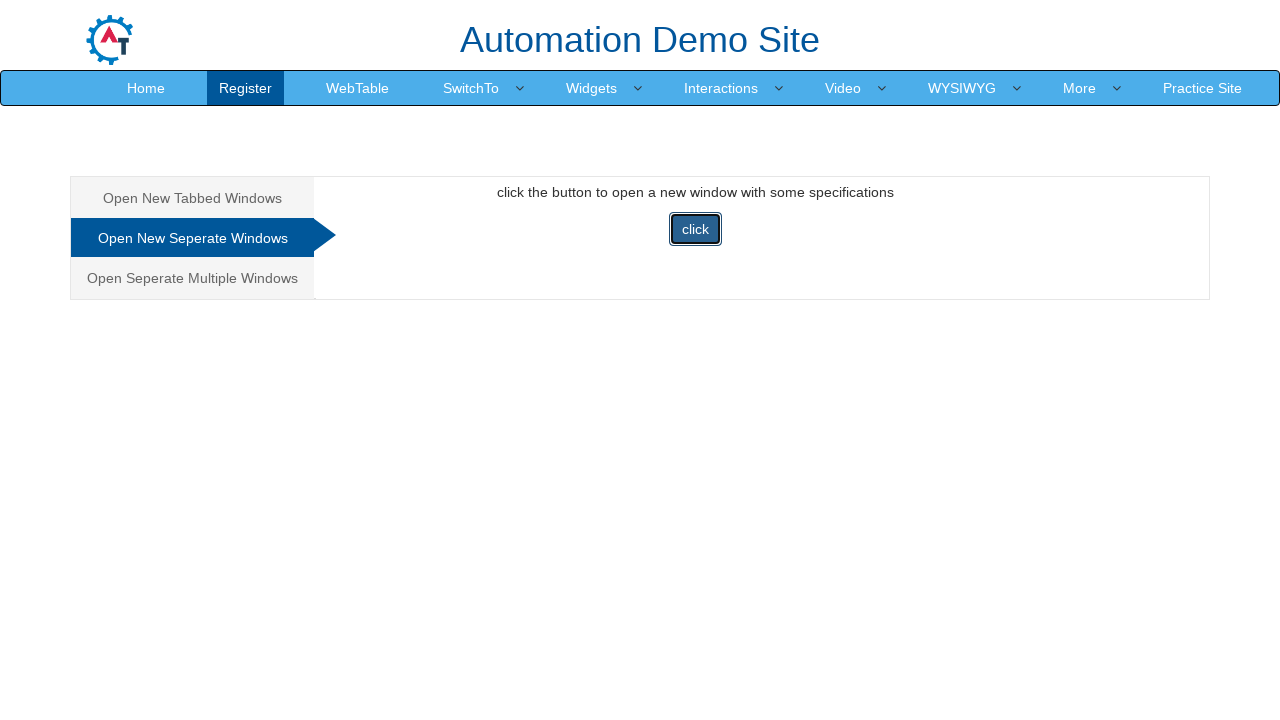

Selected the new separate window (second page)
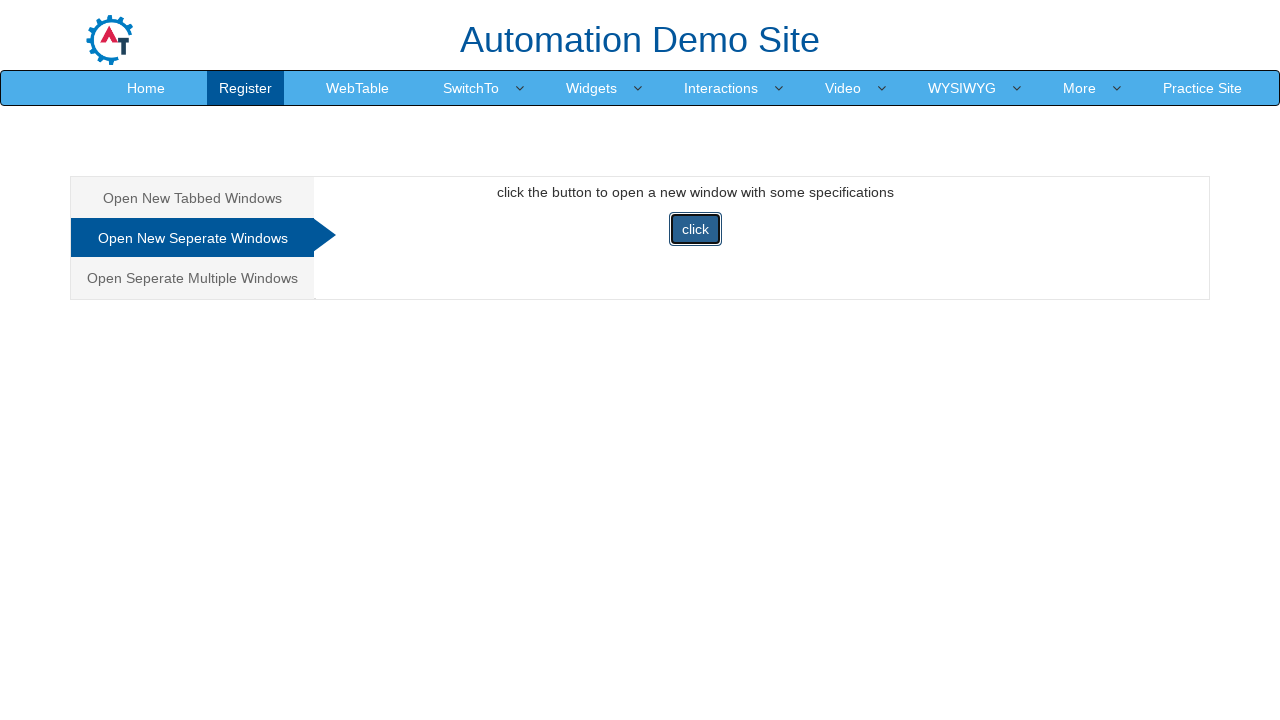

Brought the new window to the front
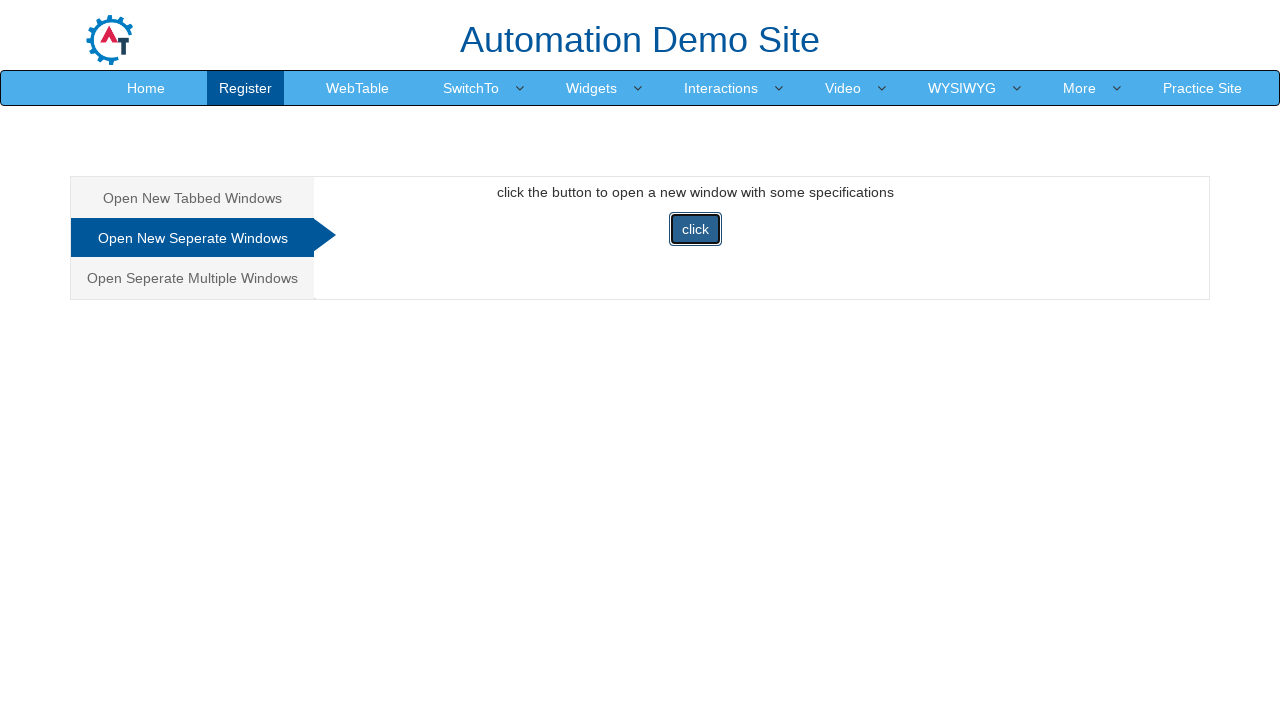

Closed the separate window
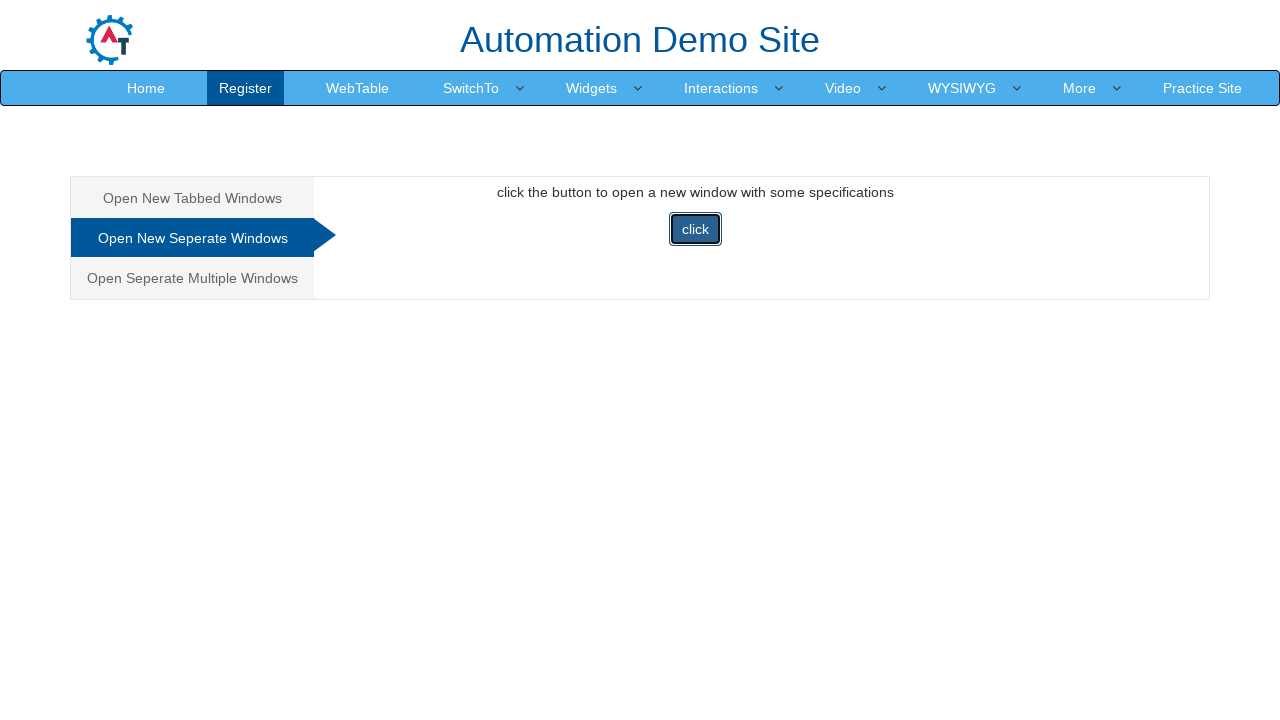

Brought the original page back to the front
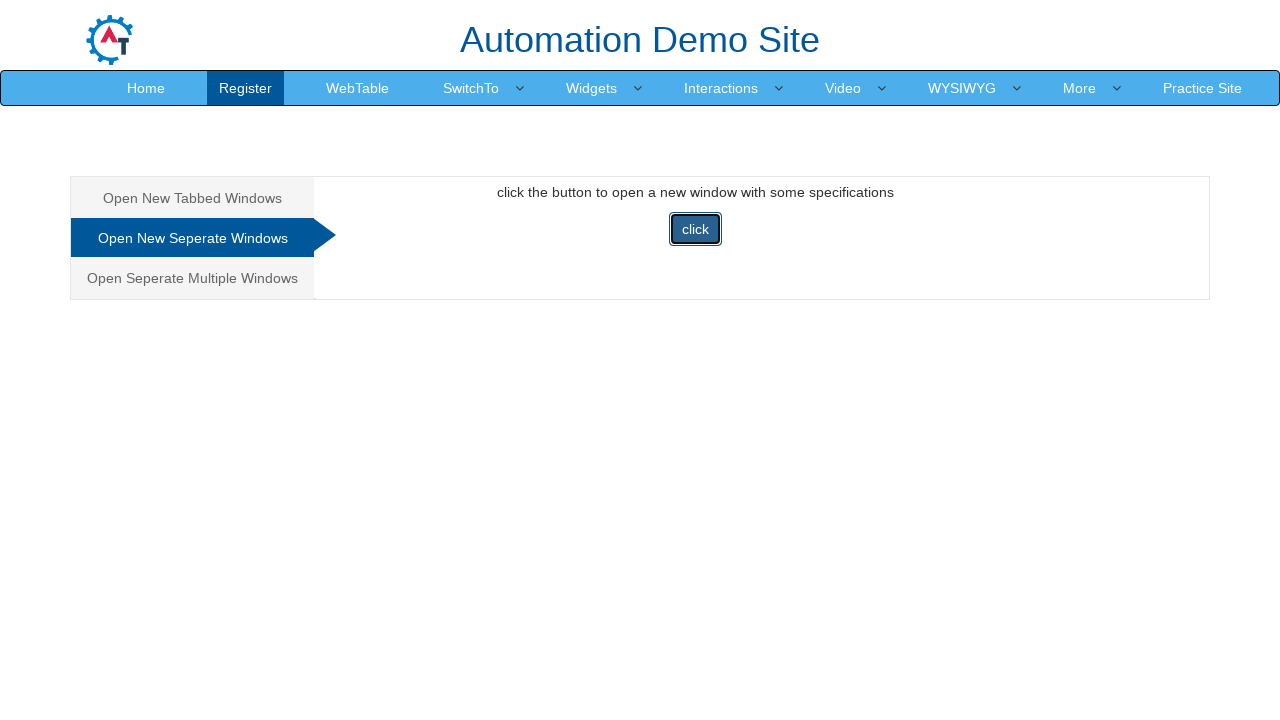

Clicked on the Multiple Windows option at (192, 278) on .nav-stacked > li:nth-child(3) > a
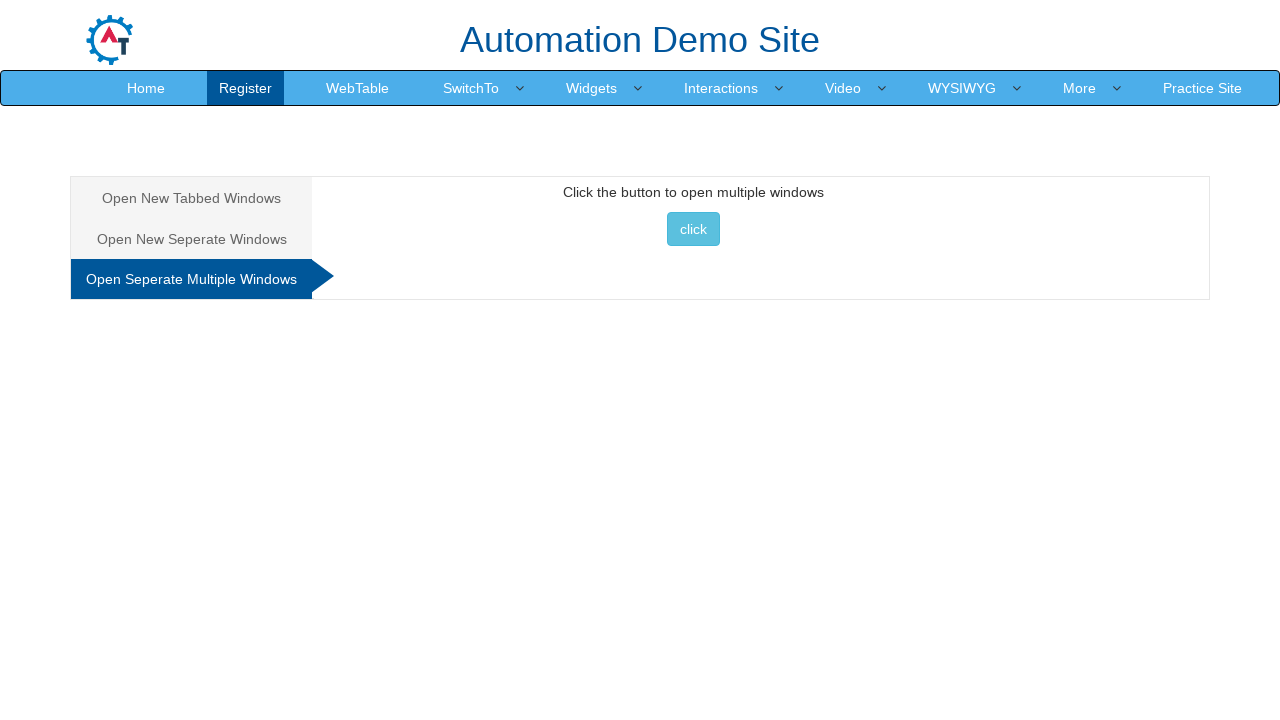

Clicked button to open multiple windows at (693, 229) on #Multiple > button
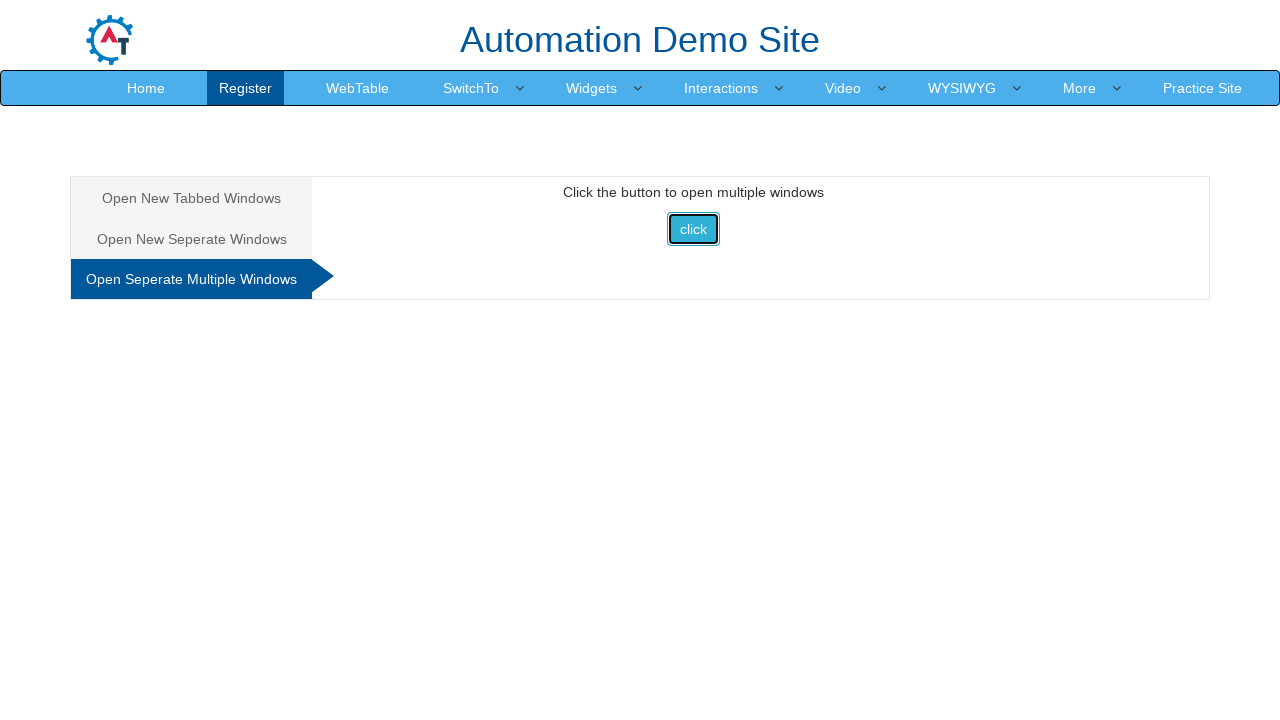

Waited 1 second for multiple windows to open
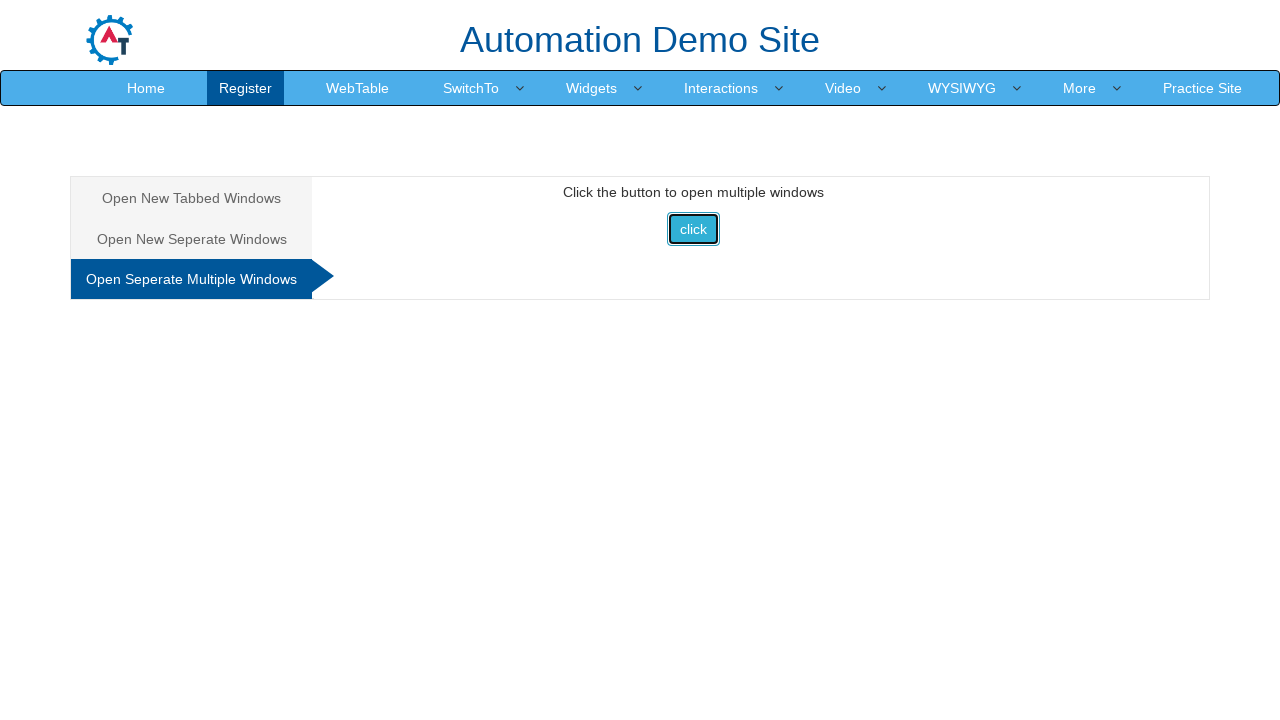

Retrieved all open pages from context
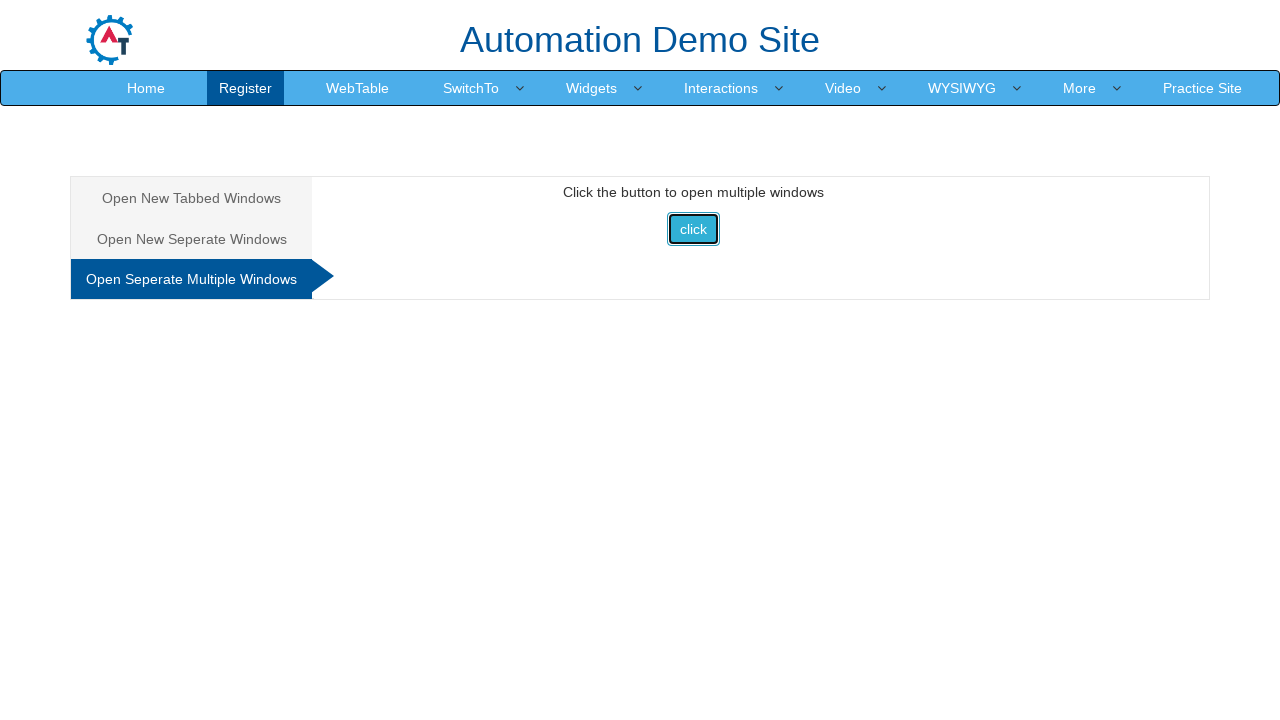

Closed the third window
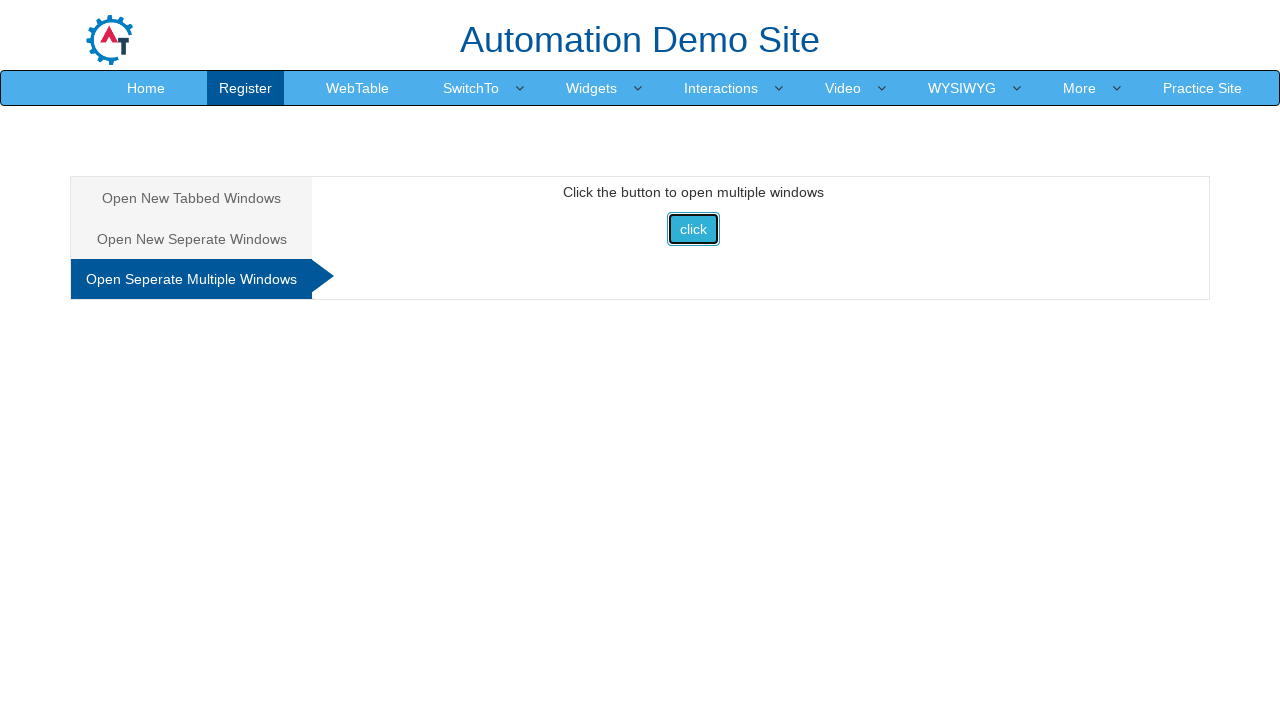

Closed the second window
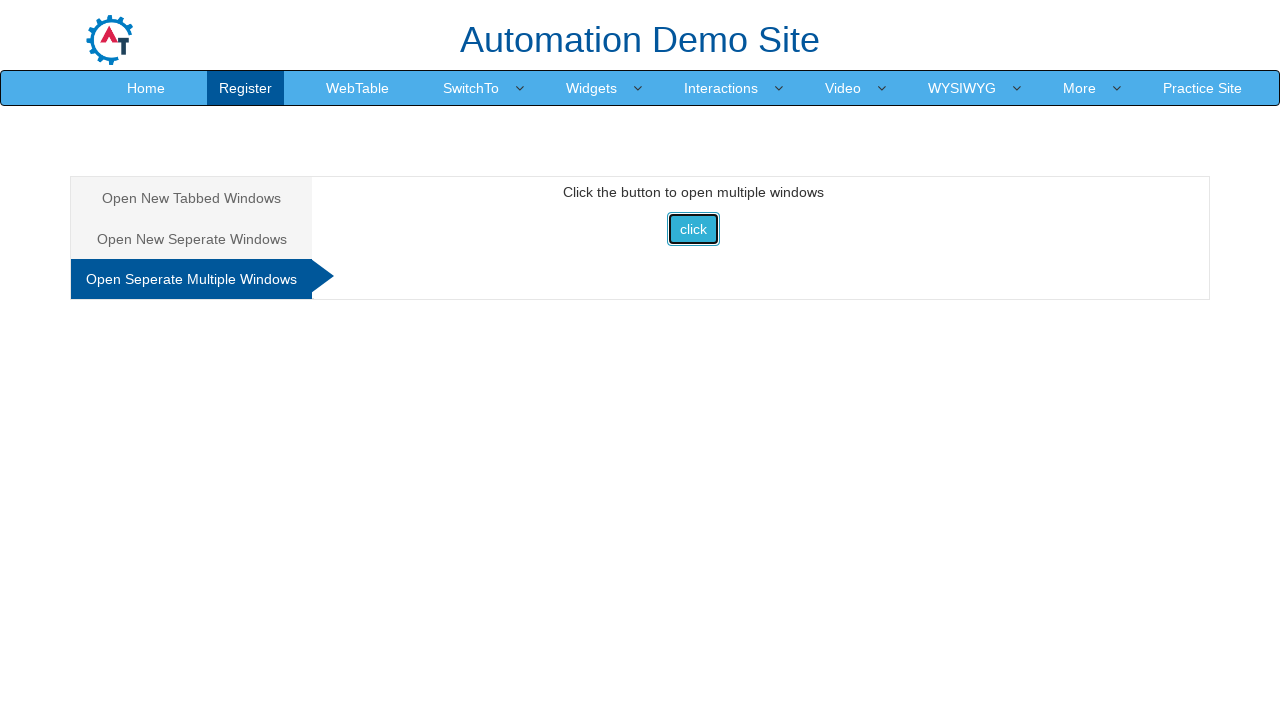

Brought the original page back to the front
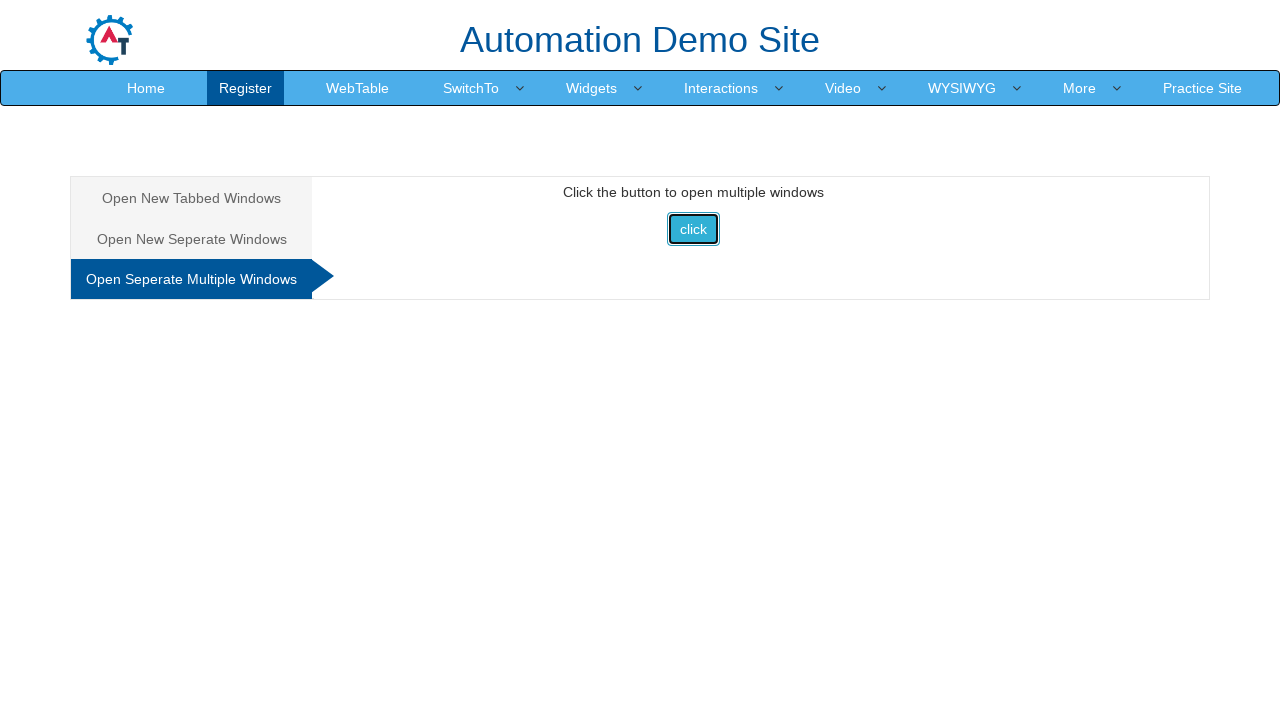

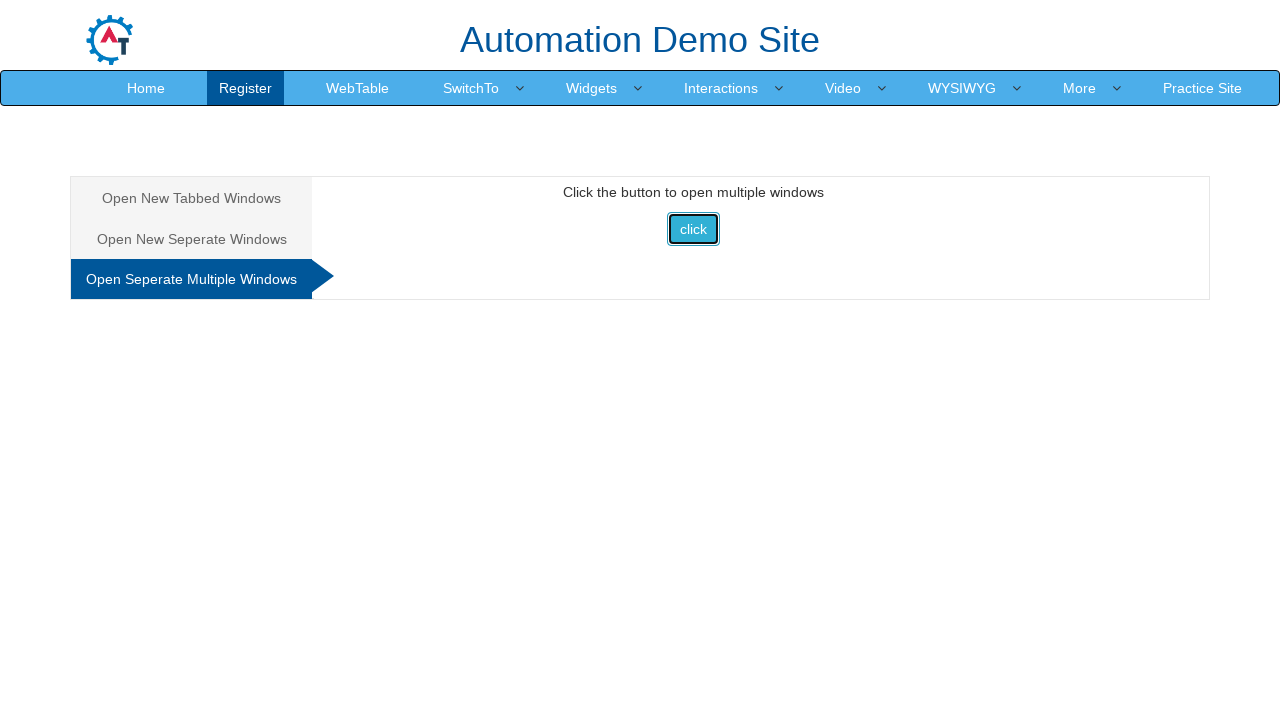